Tests basic navigation actions including going back, forward, and reloading the page on the GitHub playwright-dotnet repository page

Starting URL: https://github.com/microsoft/playwright-dotnet

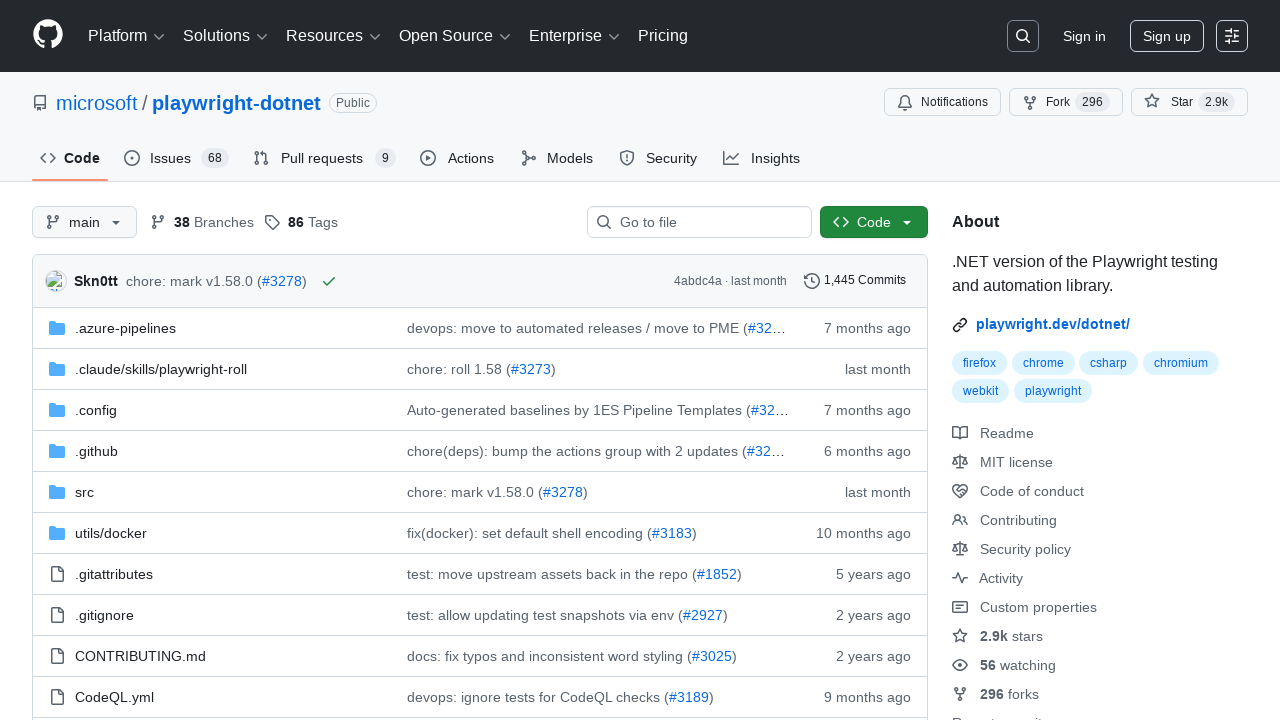

Navigated back in browser history
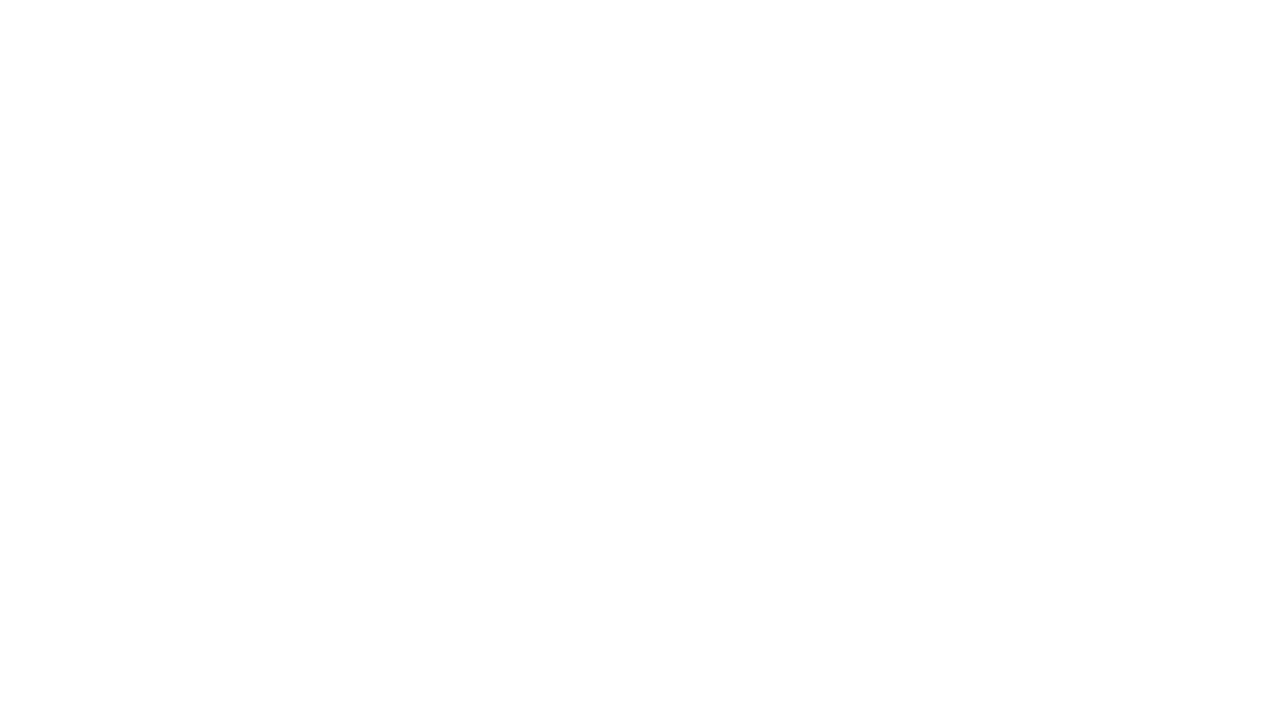

Navigated forward in browser history
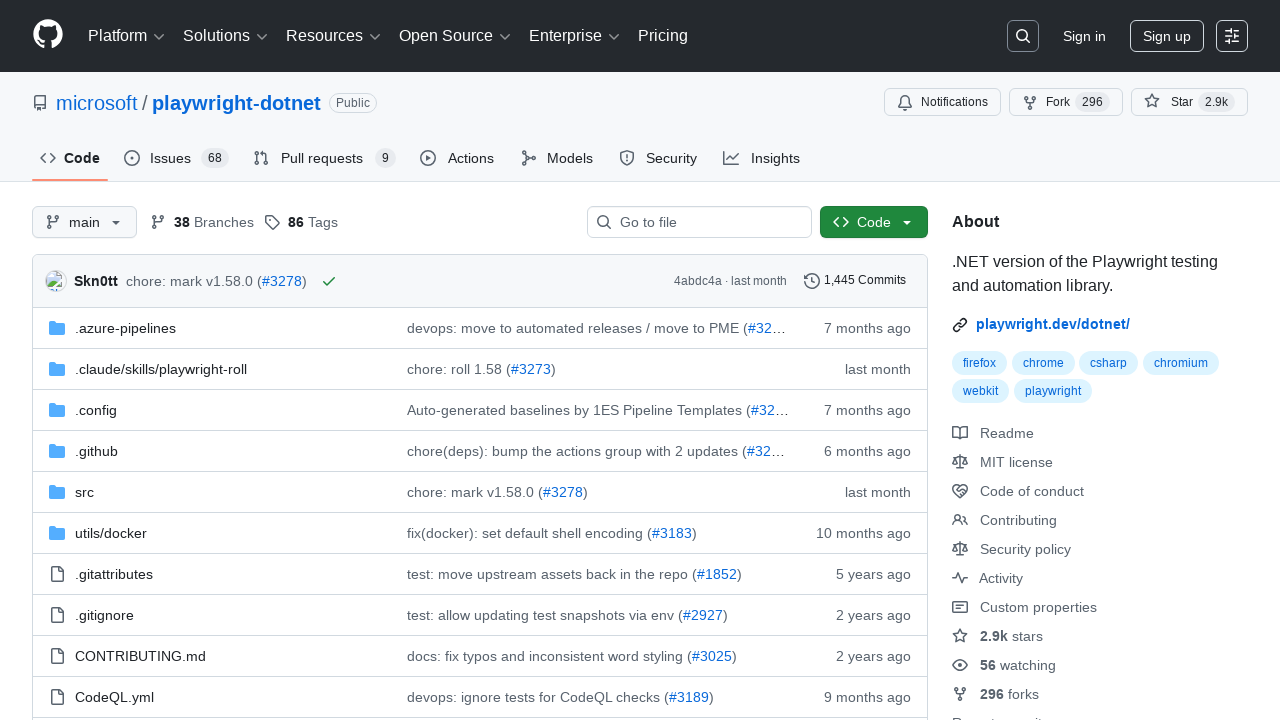

Reloaded the GitHub playwright-dotnet repository page
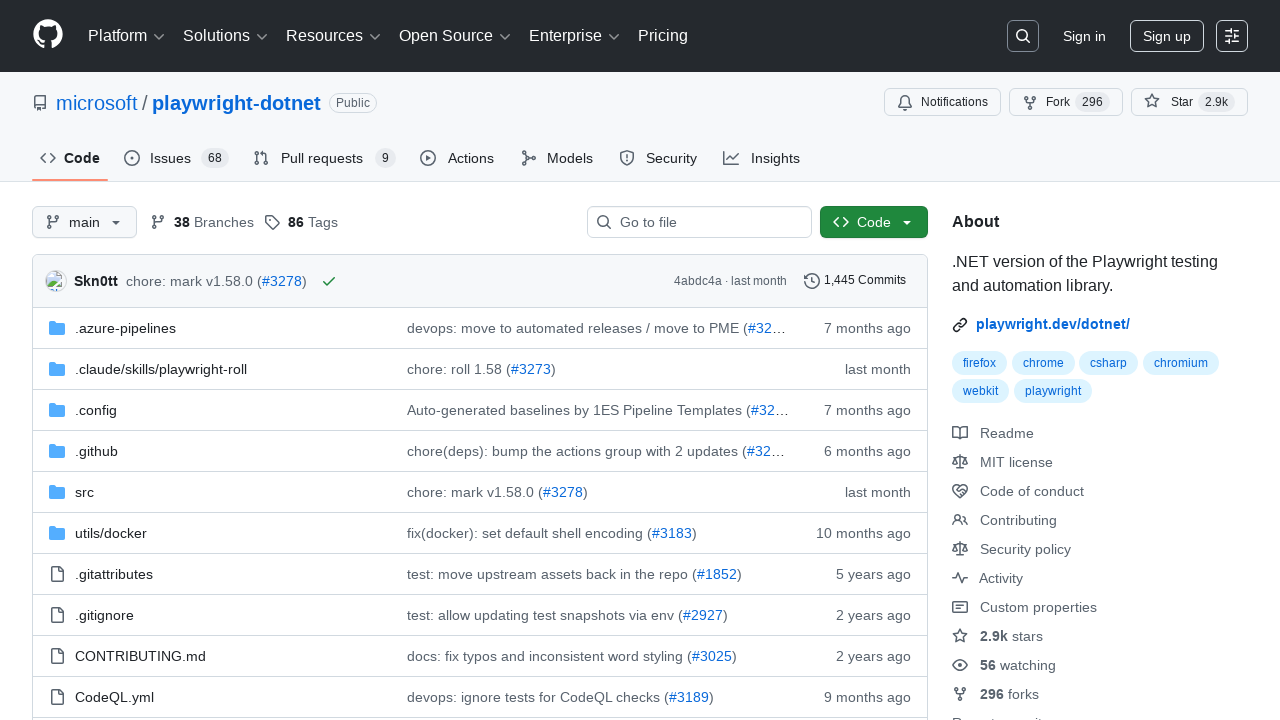

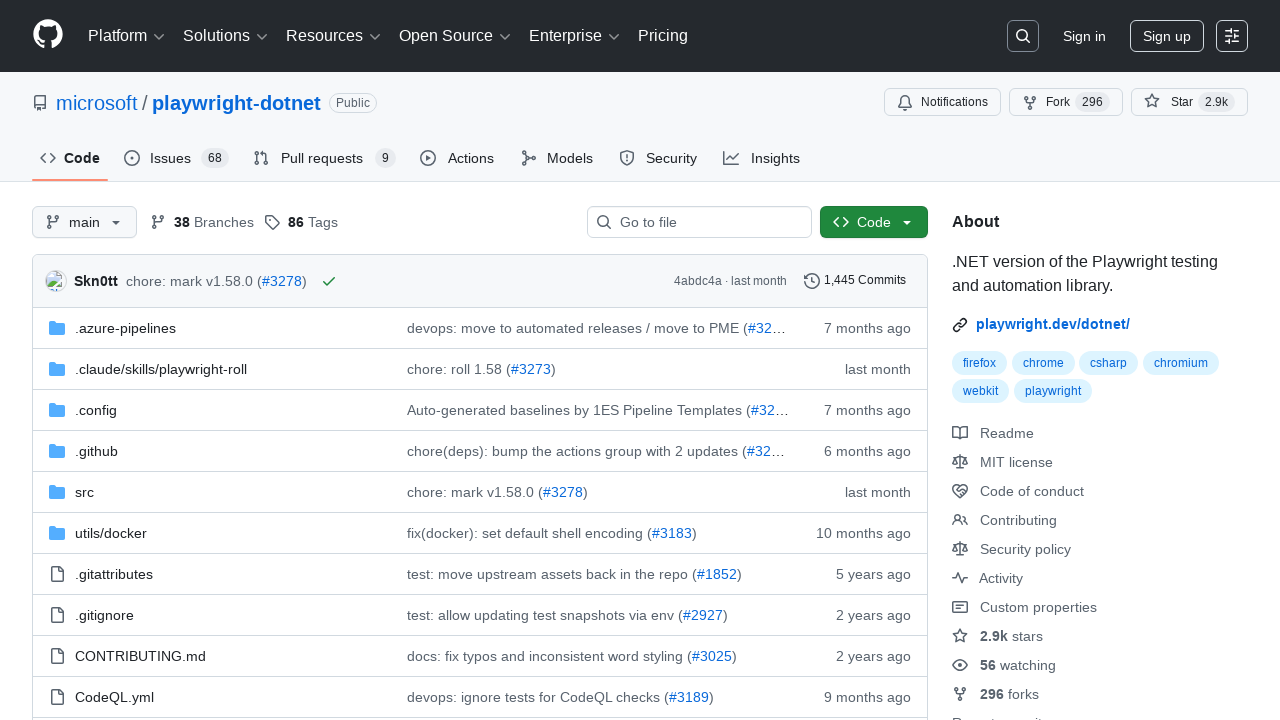